Tests double-click functionality on W3Schools tryit editor by clearing a field, entering text, double-clicking a button to copy text, and verifying the text was copied to another field

Starting URL: https://www.w3schools.com/TAgs/tryit.asp?filename=tryhtml5_ev_ondblclick3

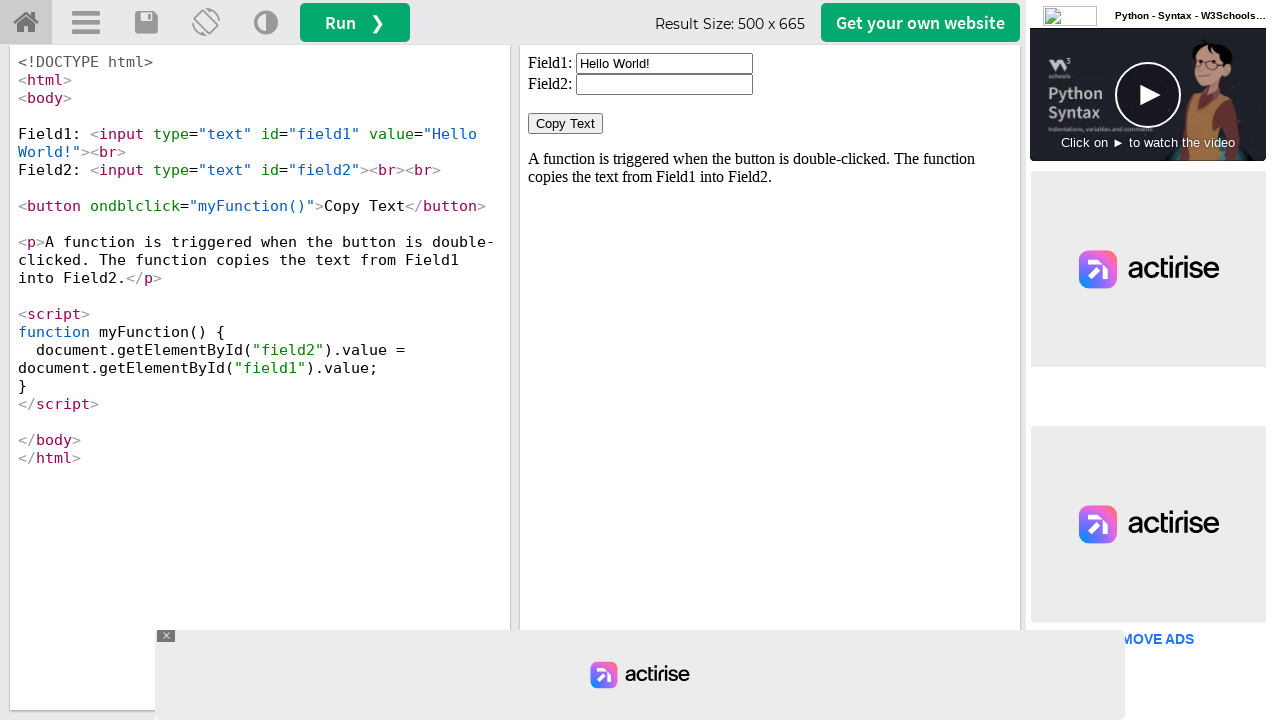

Waited for input field in iframe to load
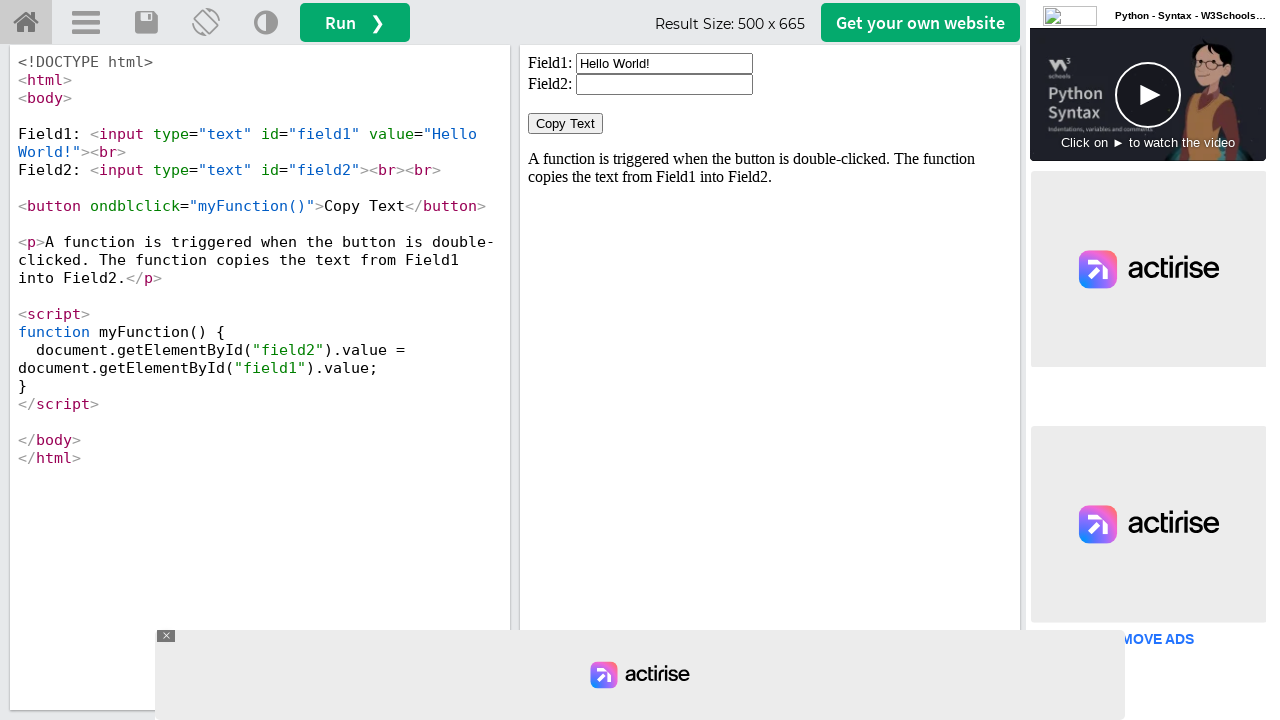

Located iframe containing the demo
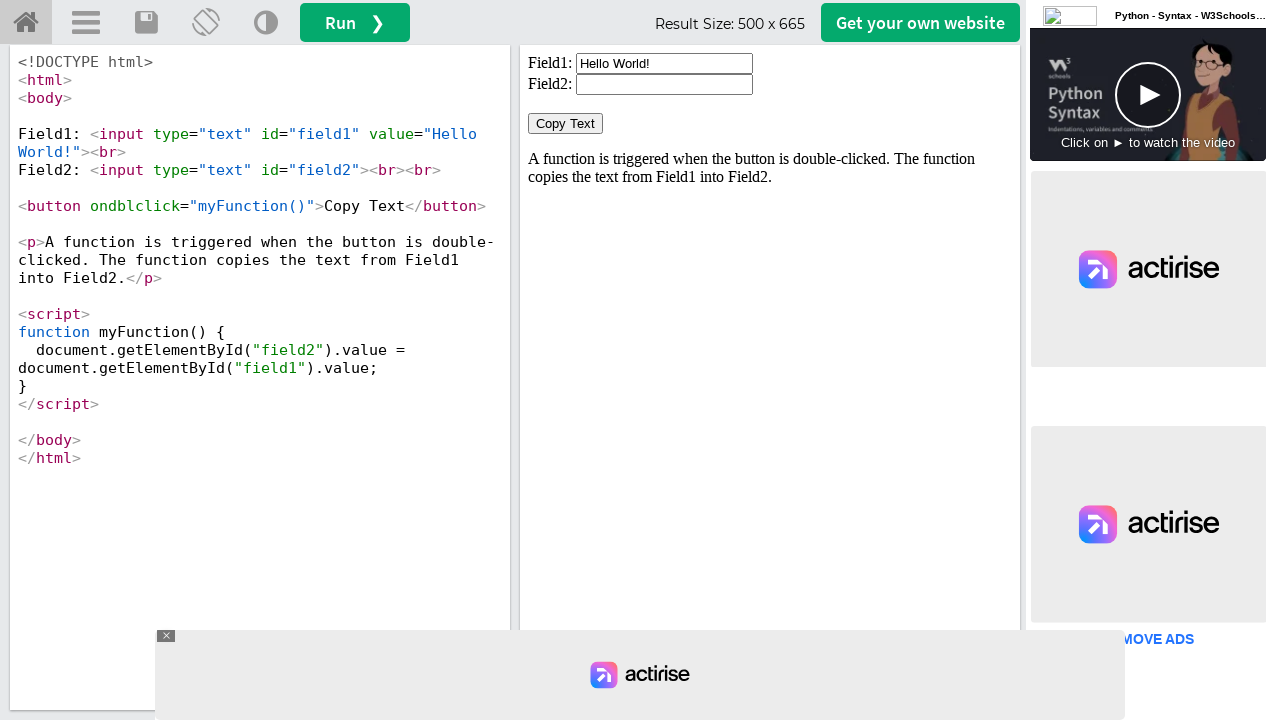

Located first input field
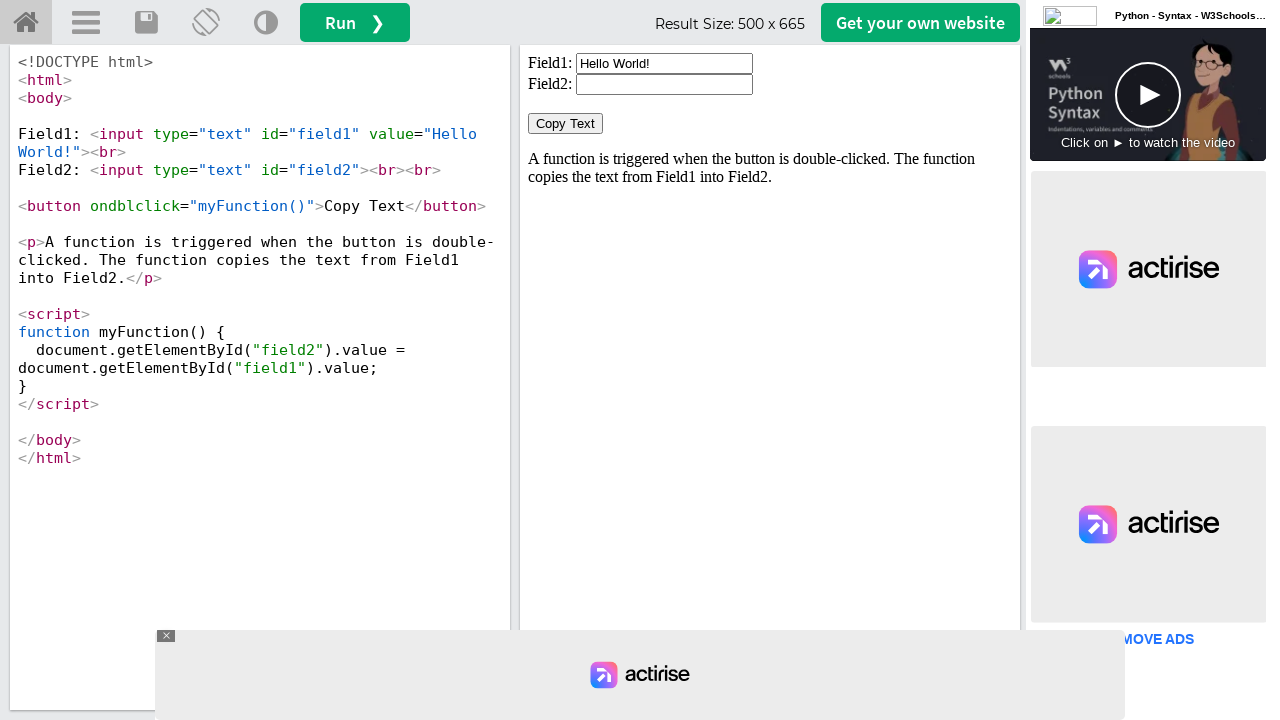

Cleared the first input field on iframe#iframeResult >> nth=0 >> internal:control=enter-frame >> input#field1
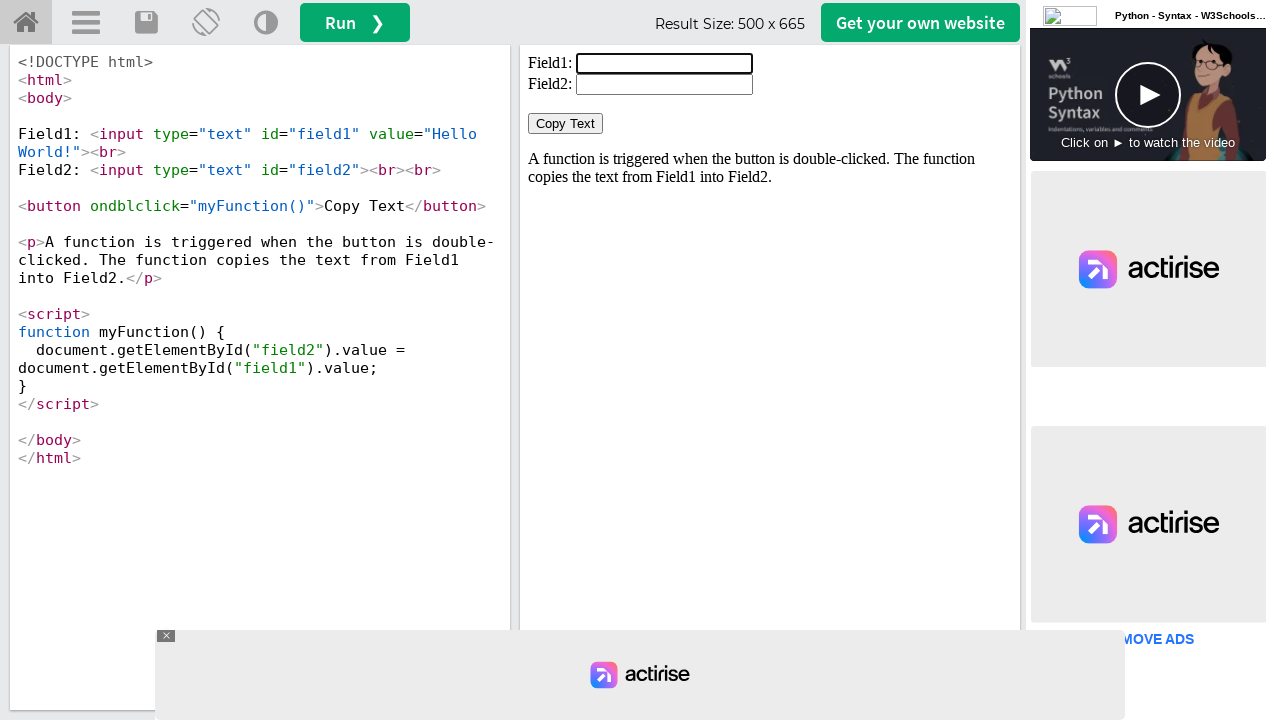

Filled first input field with 'Hi Smita' on iframe#iframeResult >> nth=0 >> internal:control=enter-frame >> input#field1
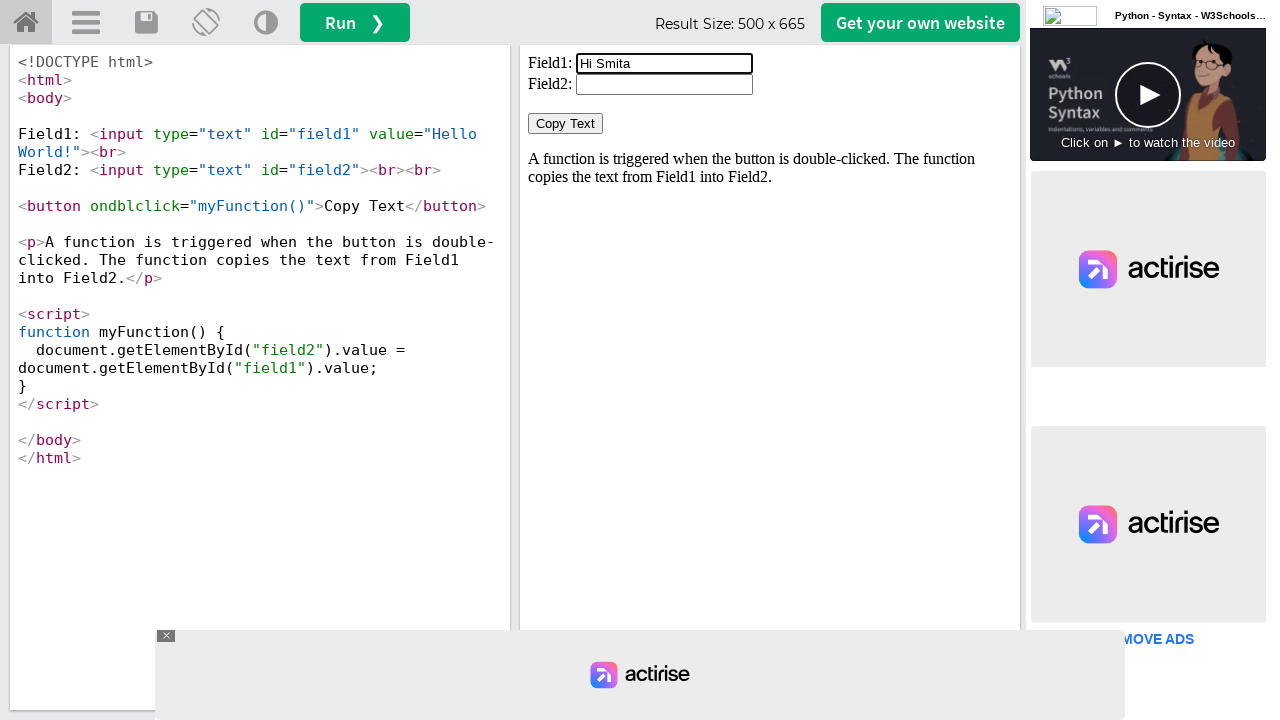

Located copy button
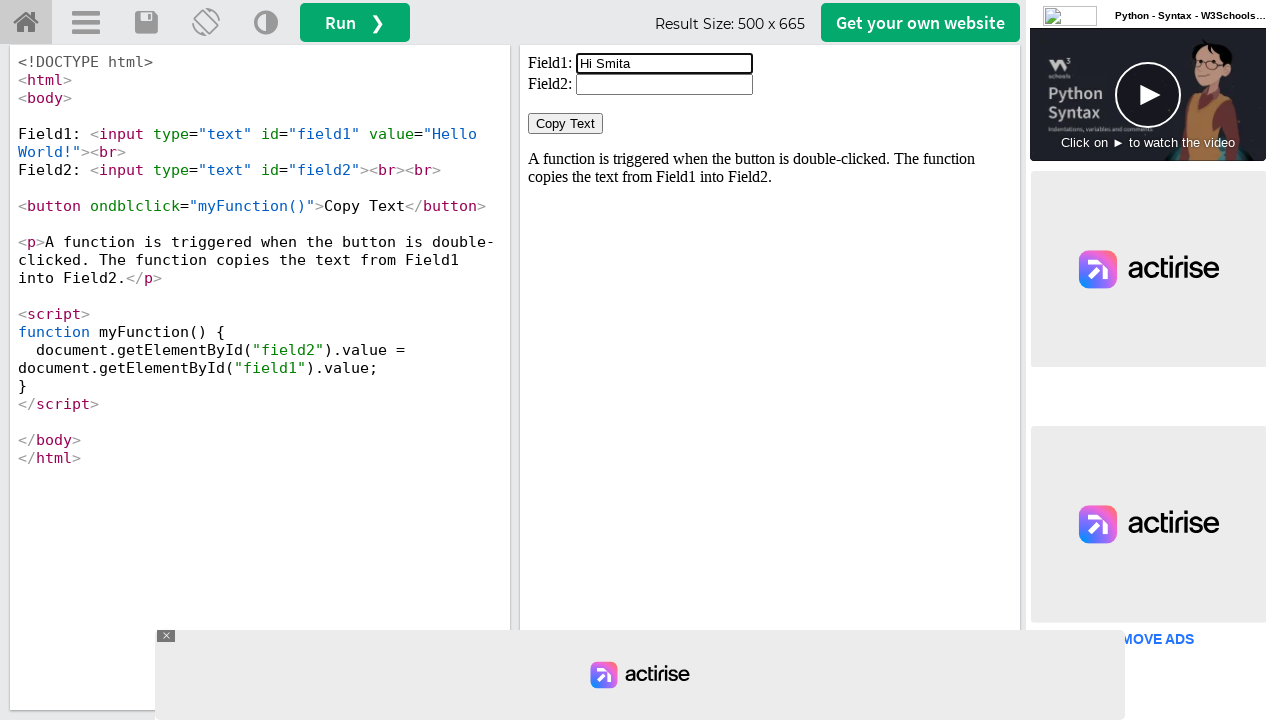

Double-clicked the copy button to copy text at (566, 124) on iframe#iframeResult >> nth=0 >> internal:control=enter-frame >> button:has-text(
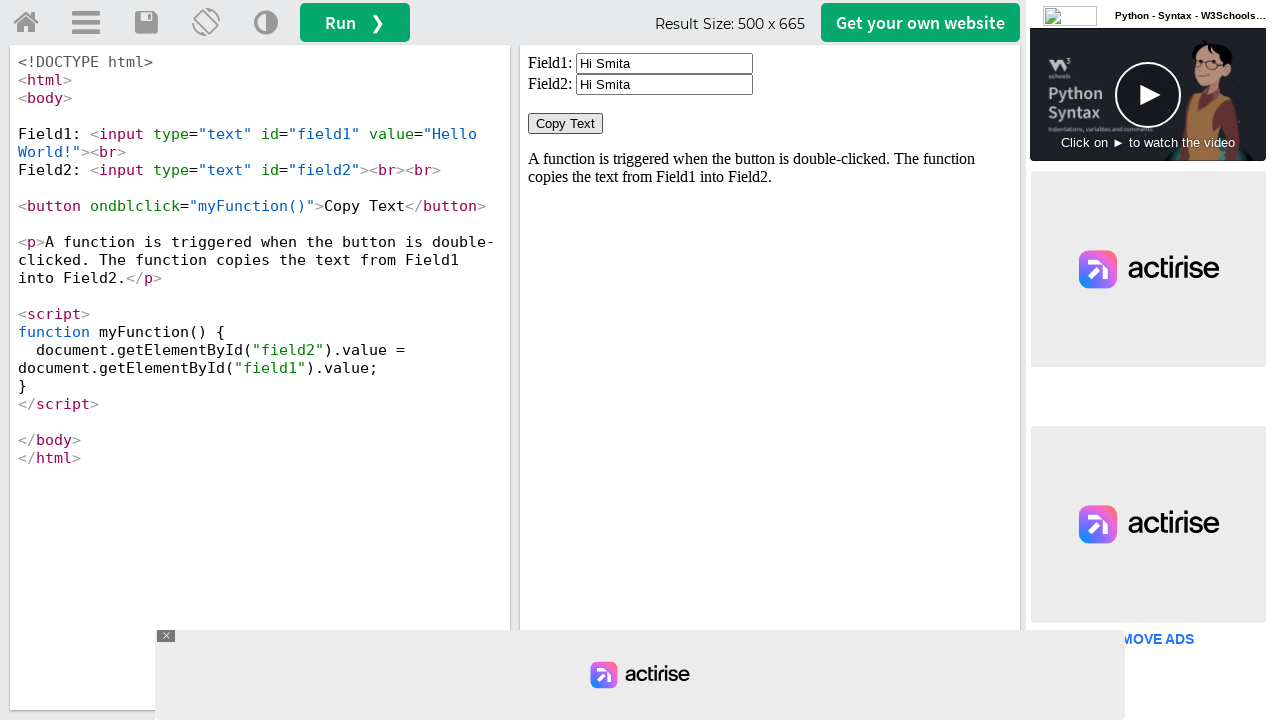

Located second input field
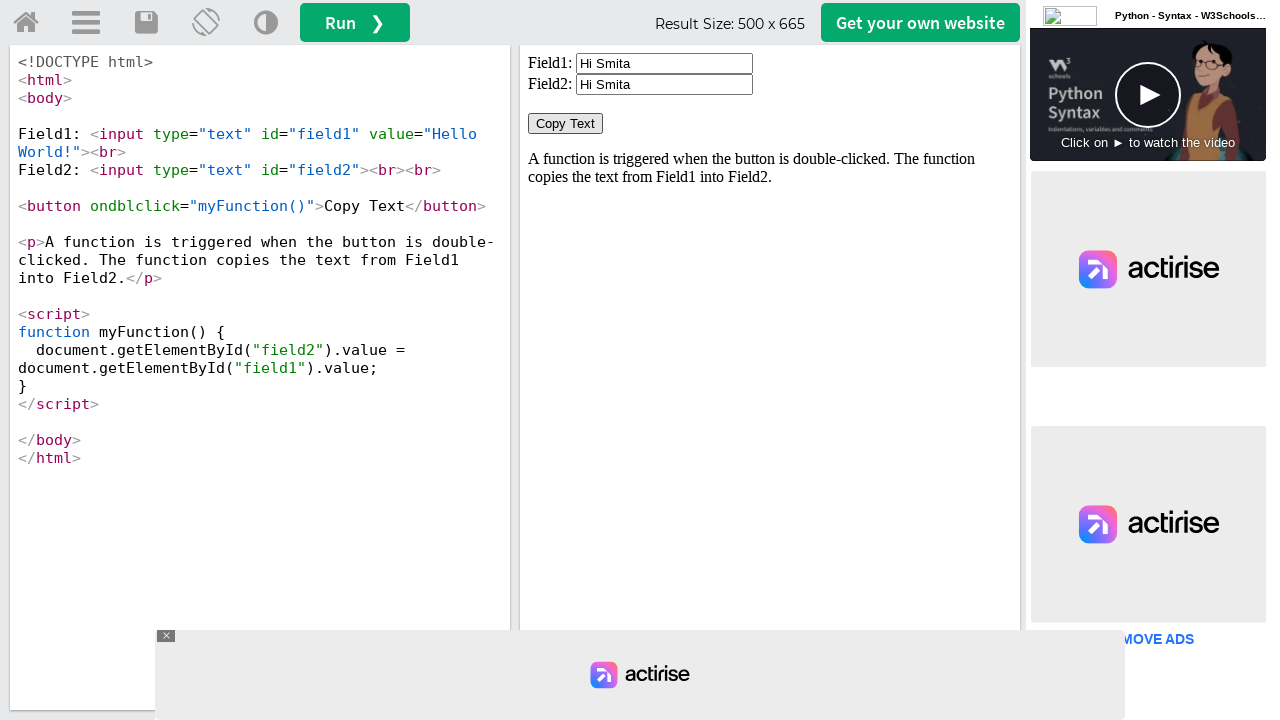

Retrieved value from second input field
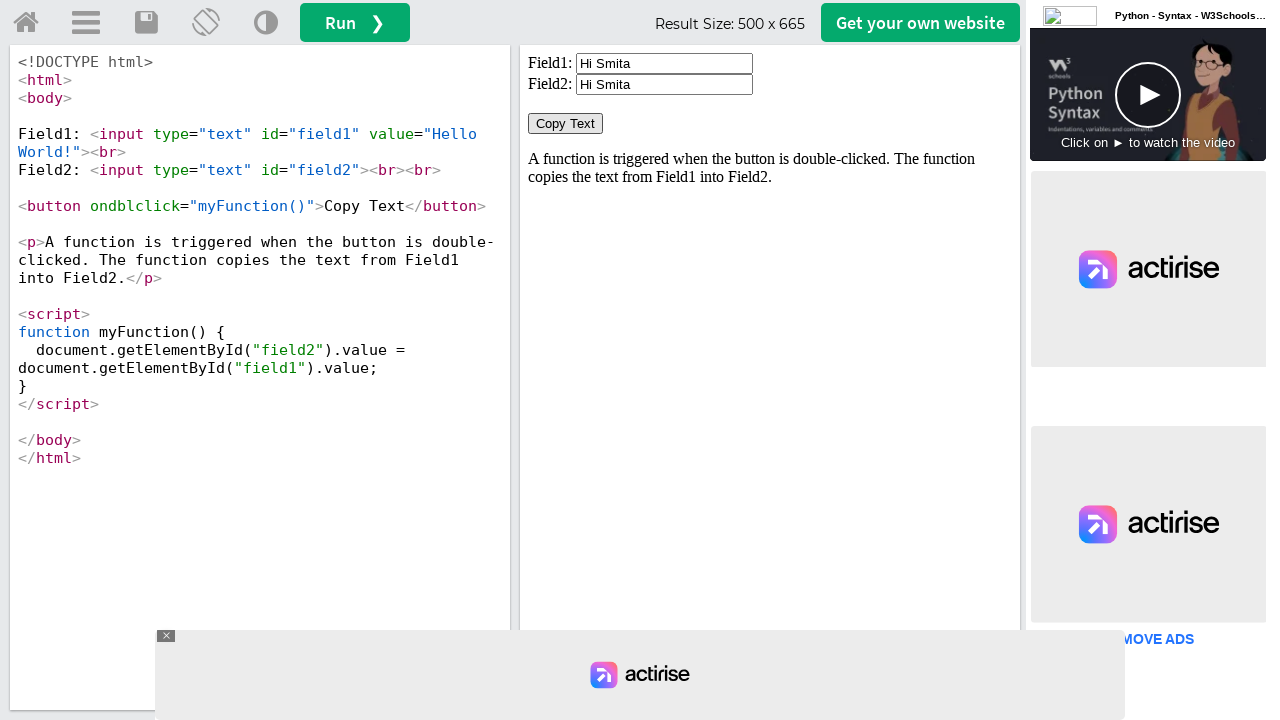

Verified text was successfully copied to field2
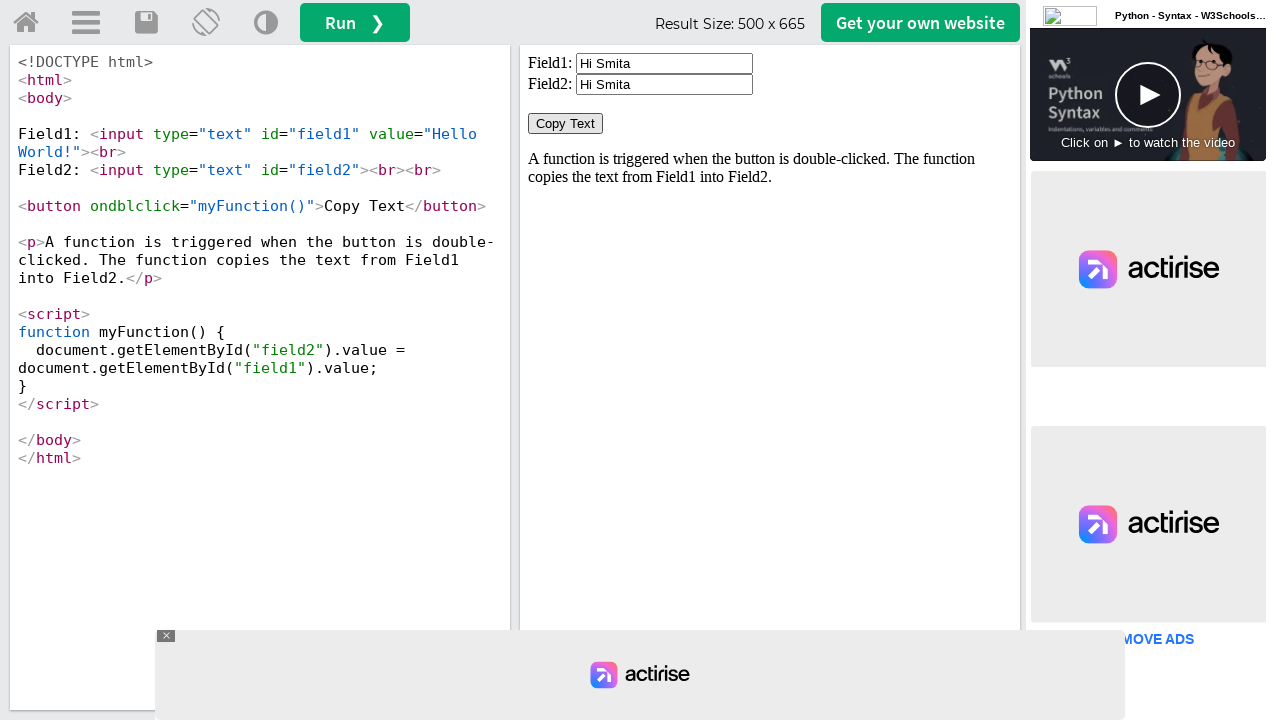

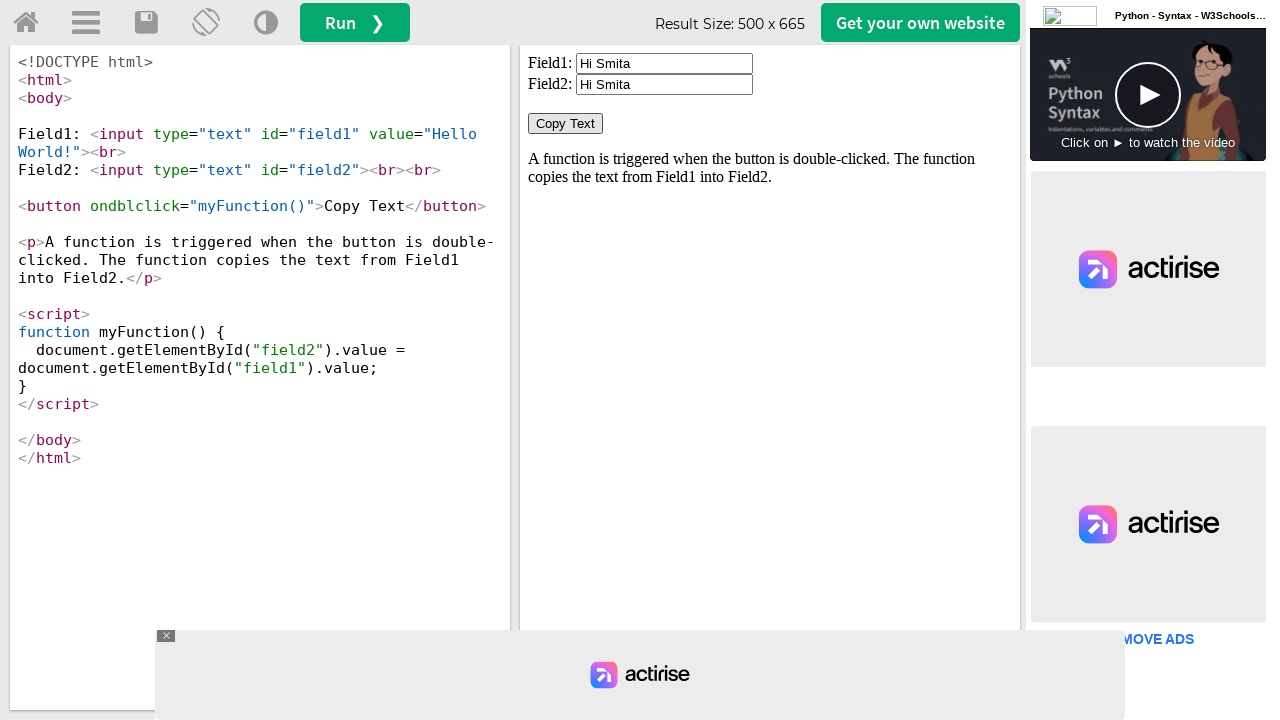